Tests horizontal scrolling functionality on a dashboard page by scrolling right 3000 pixels and then scrolling left 2000 pixels using JavaScript execution.

Starting URL: https://dashboards.handmadeinteractive.com/jasonlove/

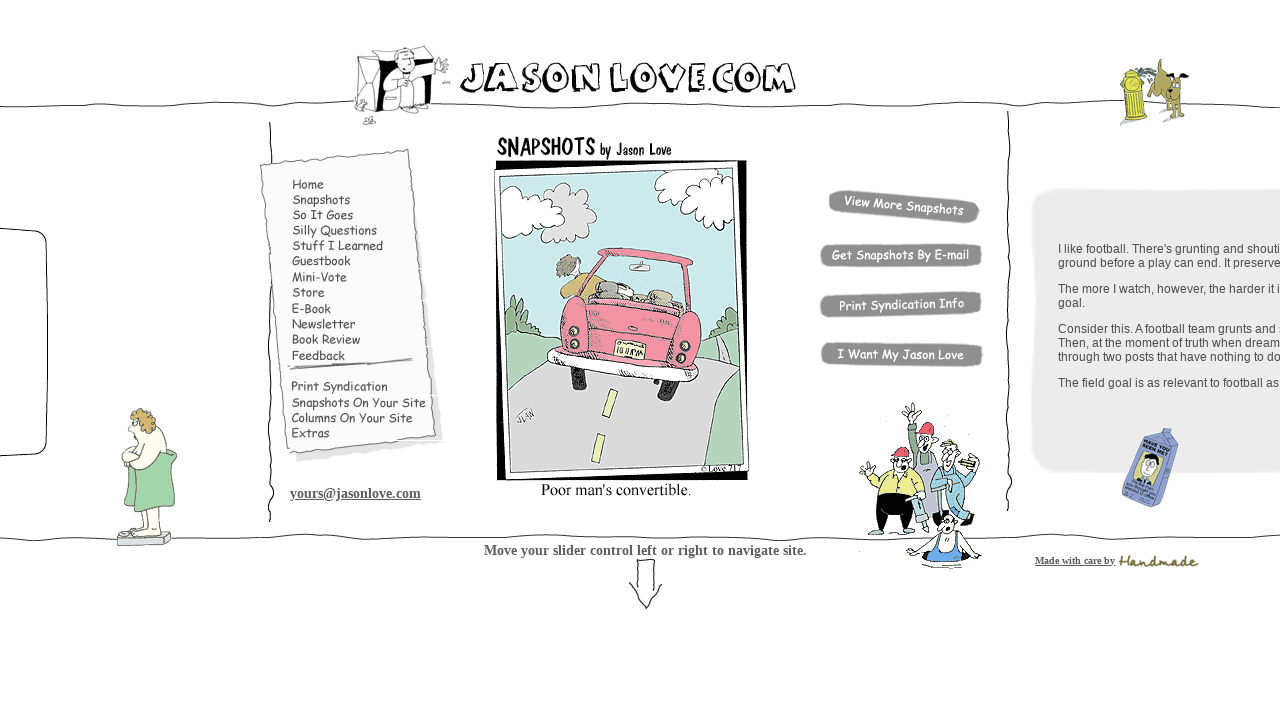

Scrolled right by 3000 pixels horizontally on dashboard
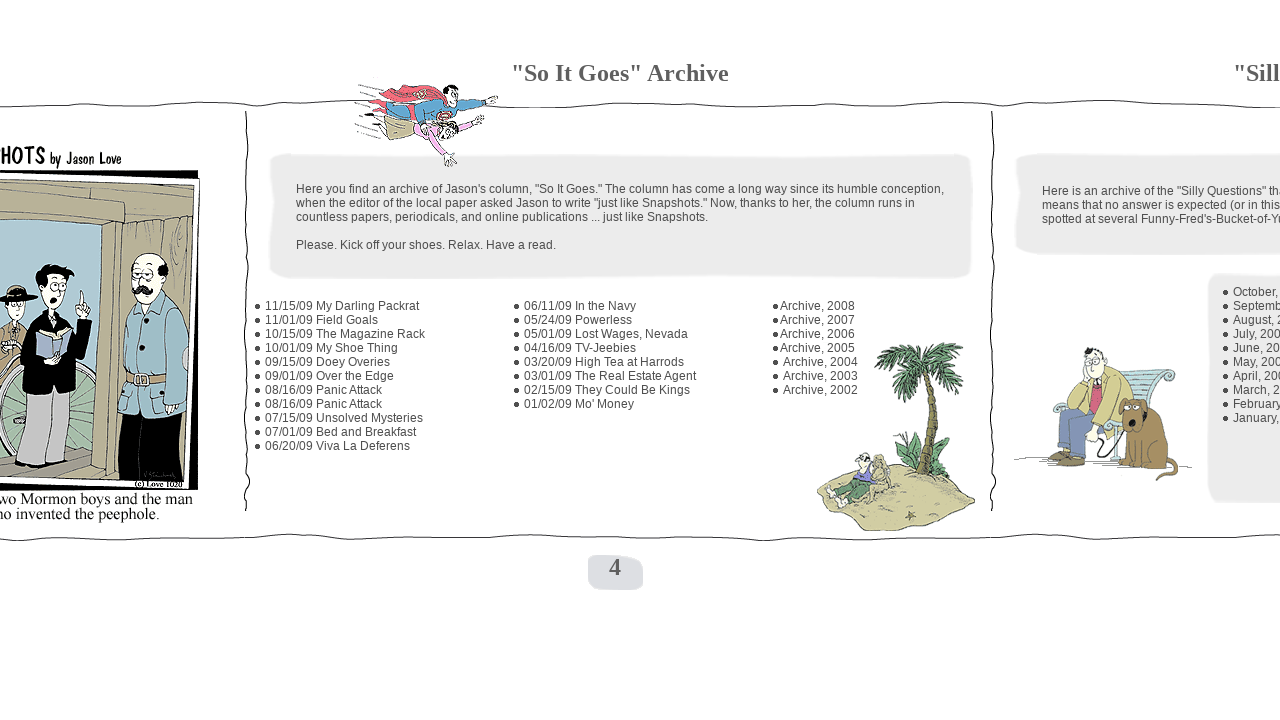

Scrolled left by 2000 pixels horizontally on dashboard
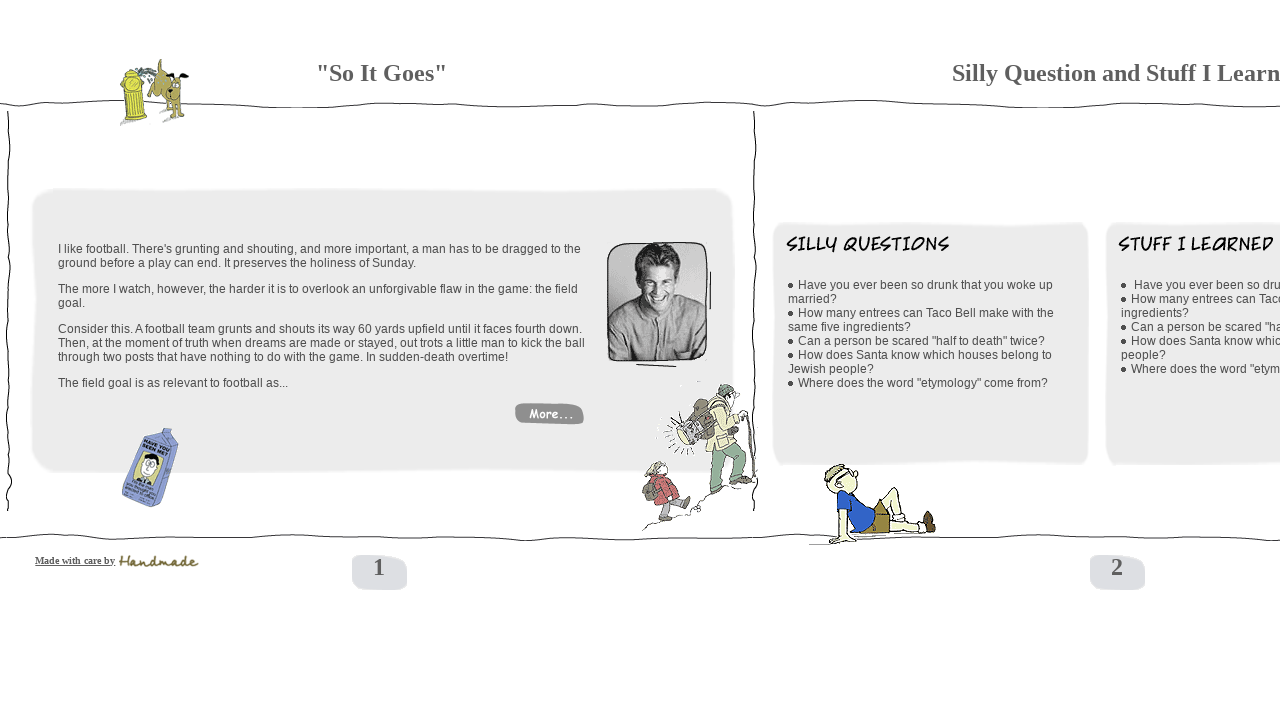

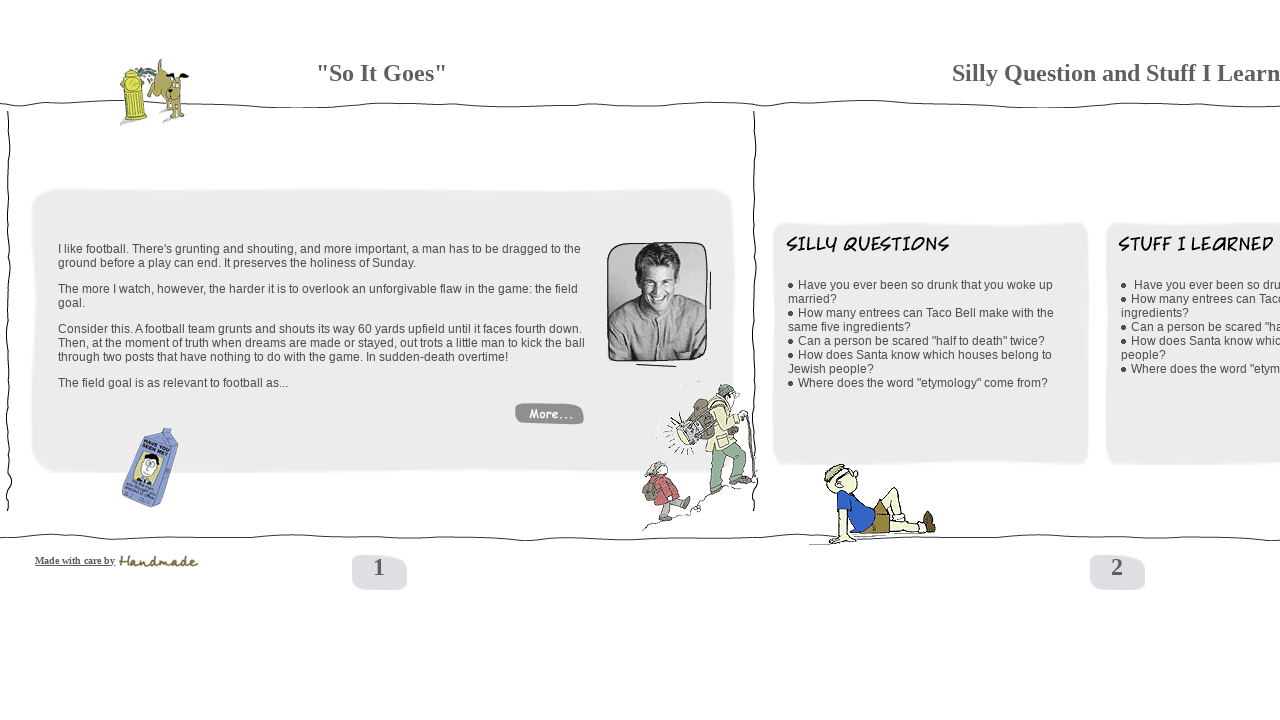